Tests that the currently applied filter is highlighted in the navigation

Starting URL: https://demo.playwright.dev/todomvc

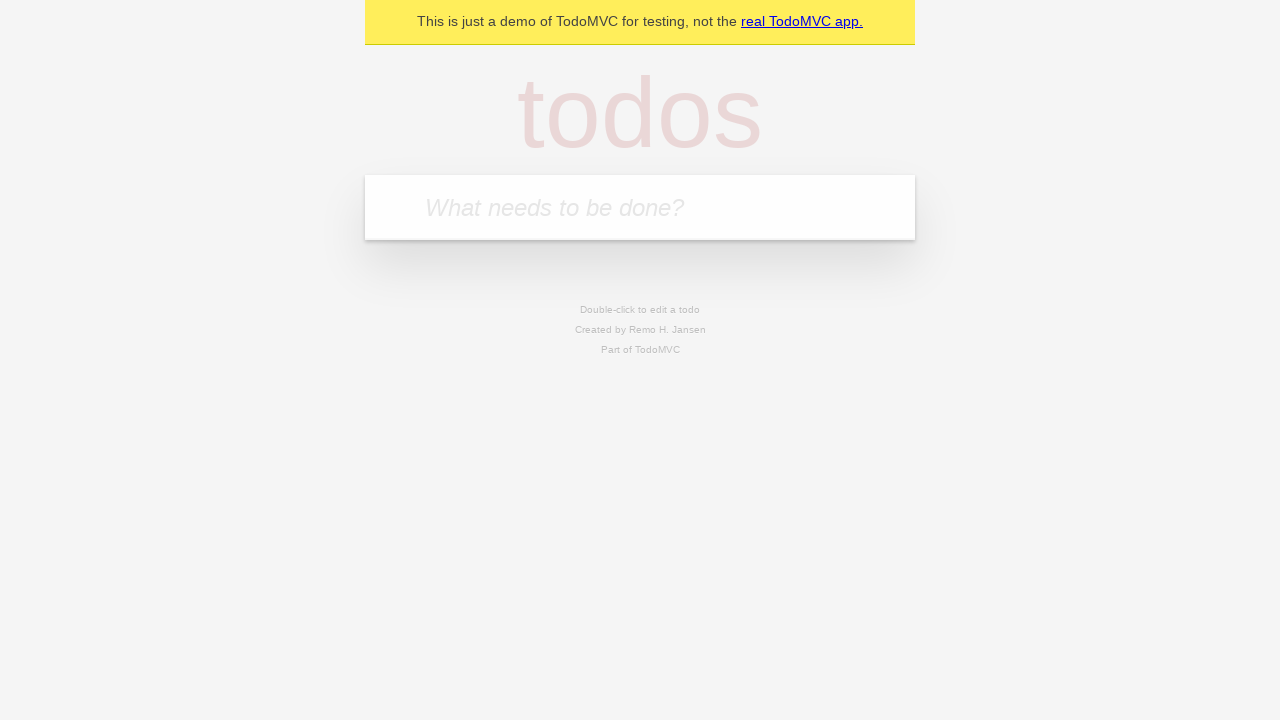

Filled todo input with 'buy some cheese' on internal:attr=[placeholder="What needs to be done?"i]
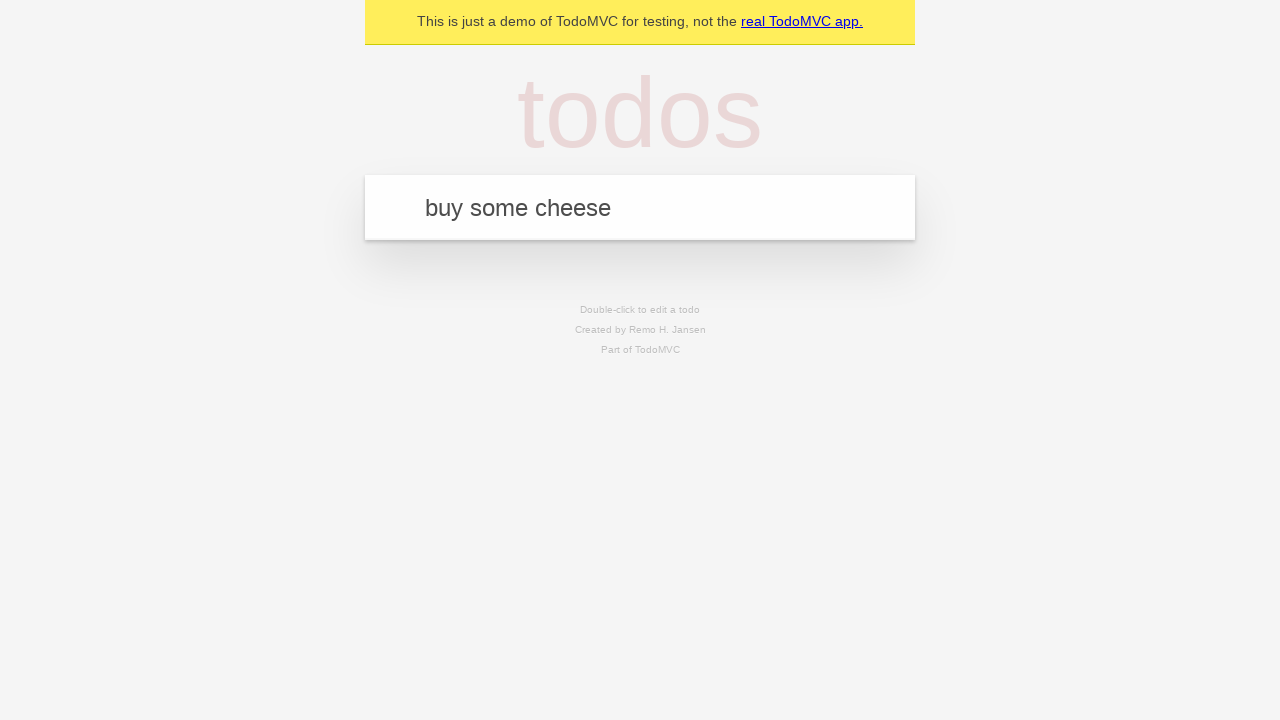

Pressed Enter to create todo 'buy some cheese' on internal:attr=[placeholder="What needs to be done?"i]
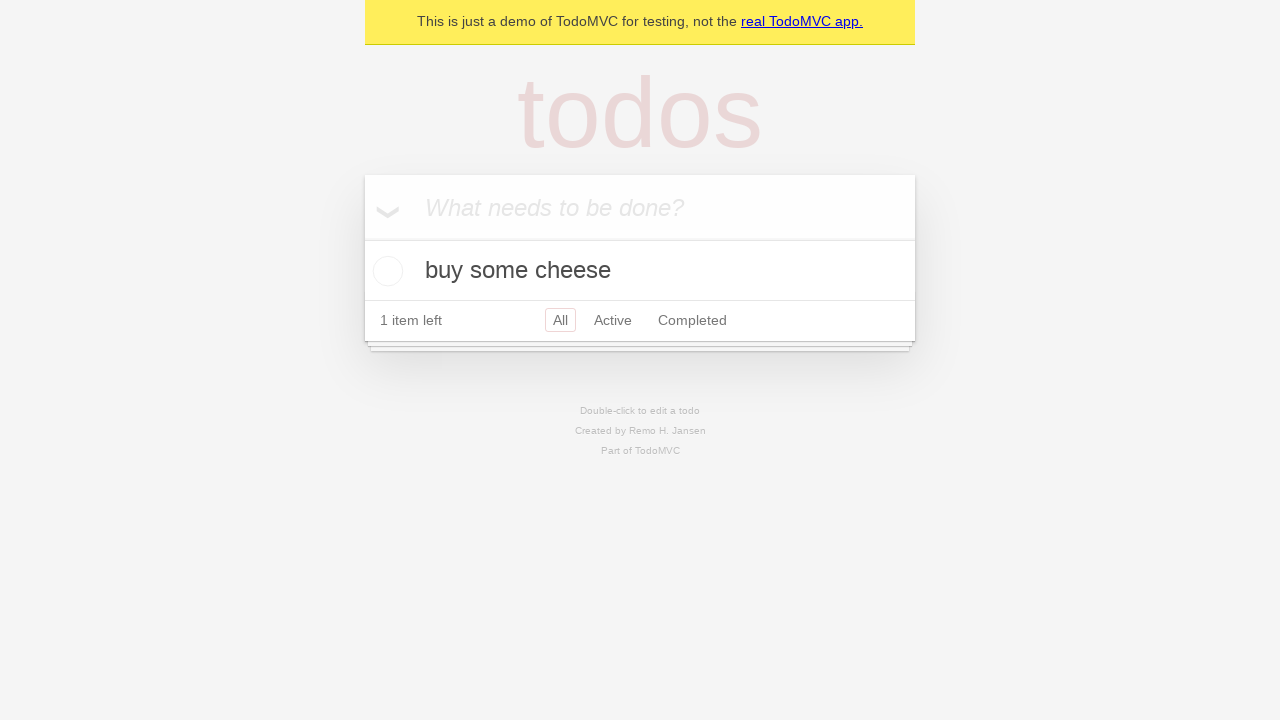

Filled todo input with 'feed the cat' on internal:attr=[placeholder="What needs to be done?"i]
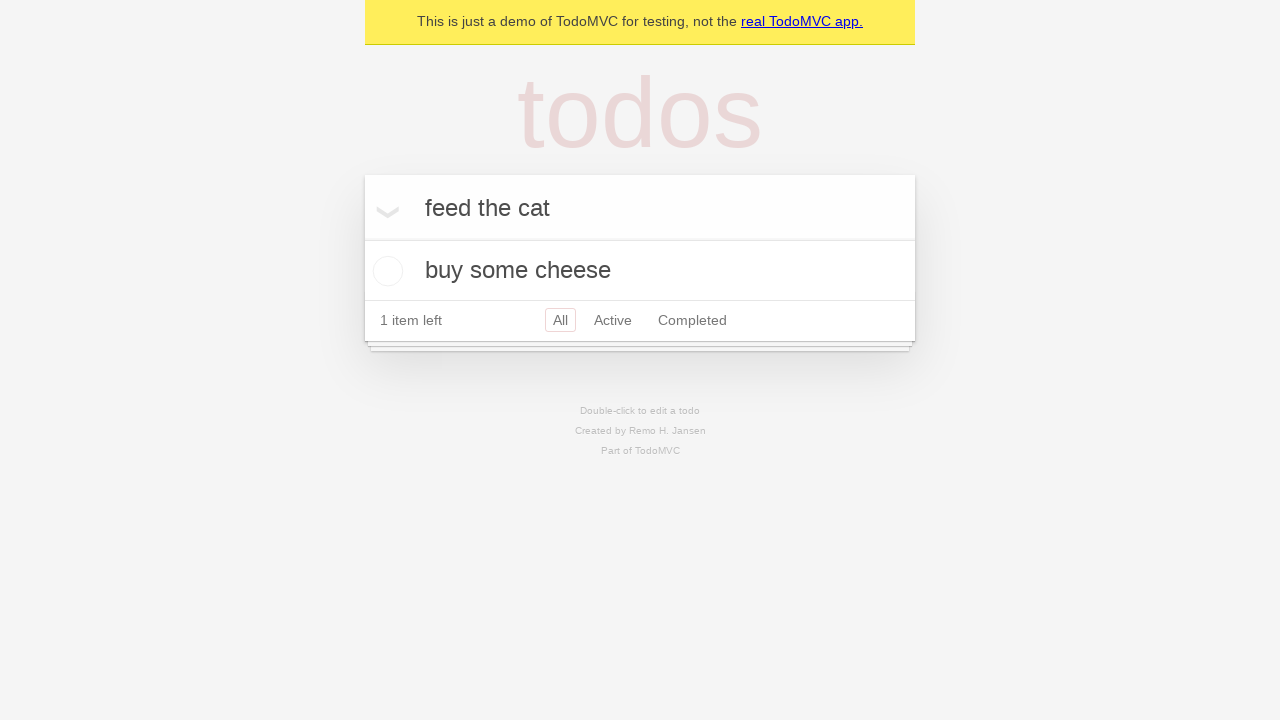

Pressed Enter to create todo 'feed the cat' on internal:attr=[placeholder="What needs to be done?"i]
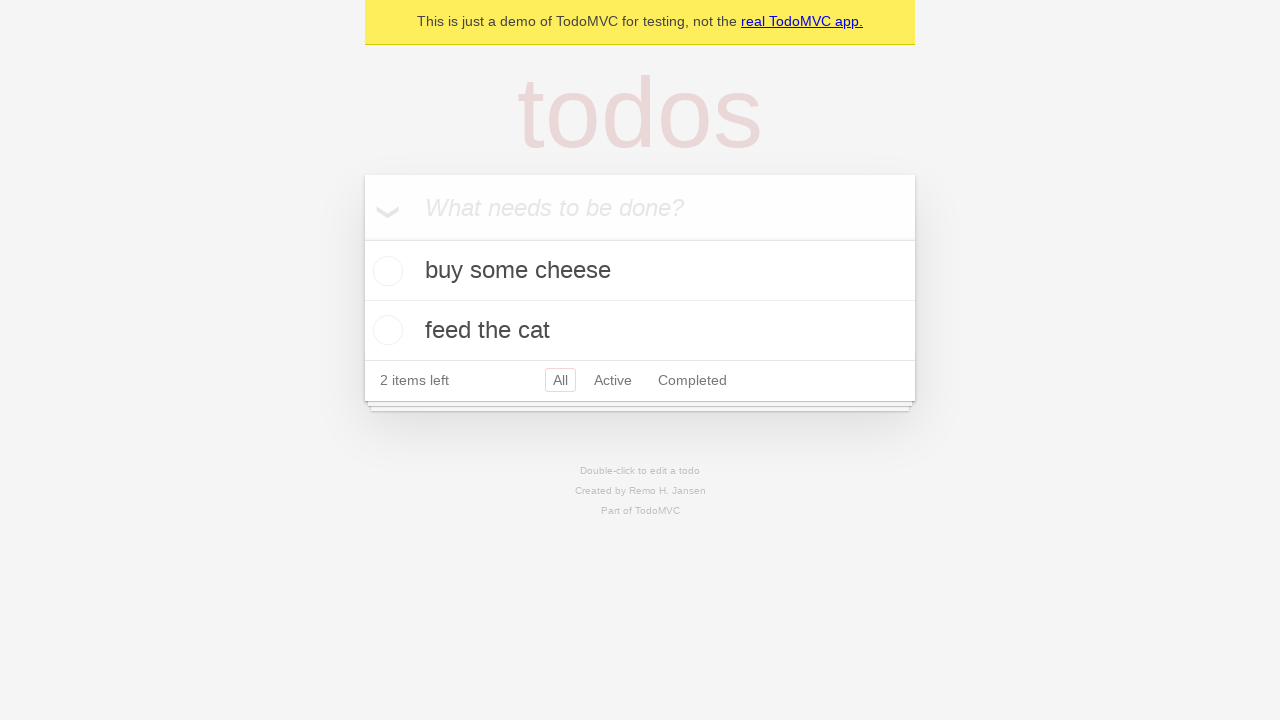

Filled todo input with 'book a doctors appointment' on internal:attr=[placeholder="What needs to be done?"i]
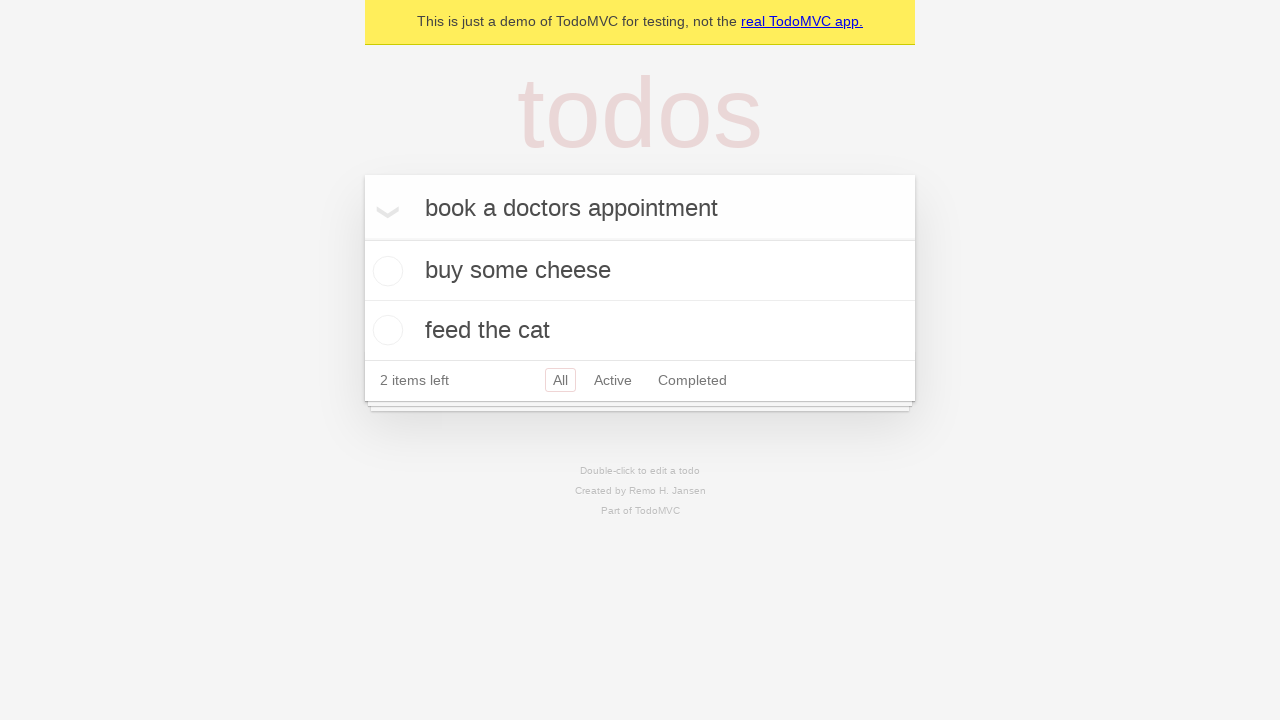

Pressed Enter to create todo 'book a doctors appointment' on internal:attr=[placeholder="What needs to be done?"i]
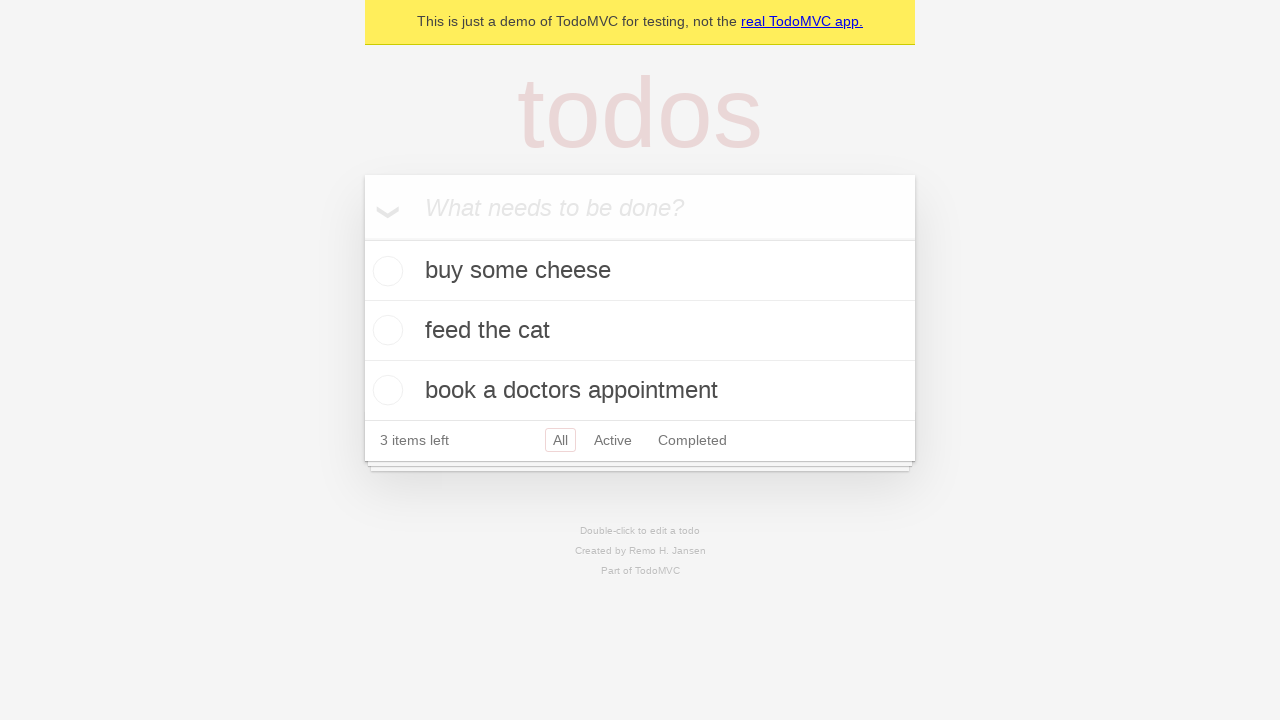

Verified 'All' filter link is highlighted with 'selected' class
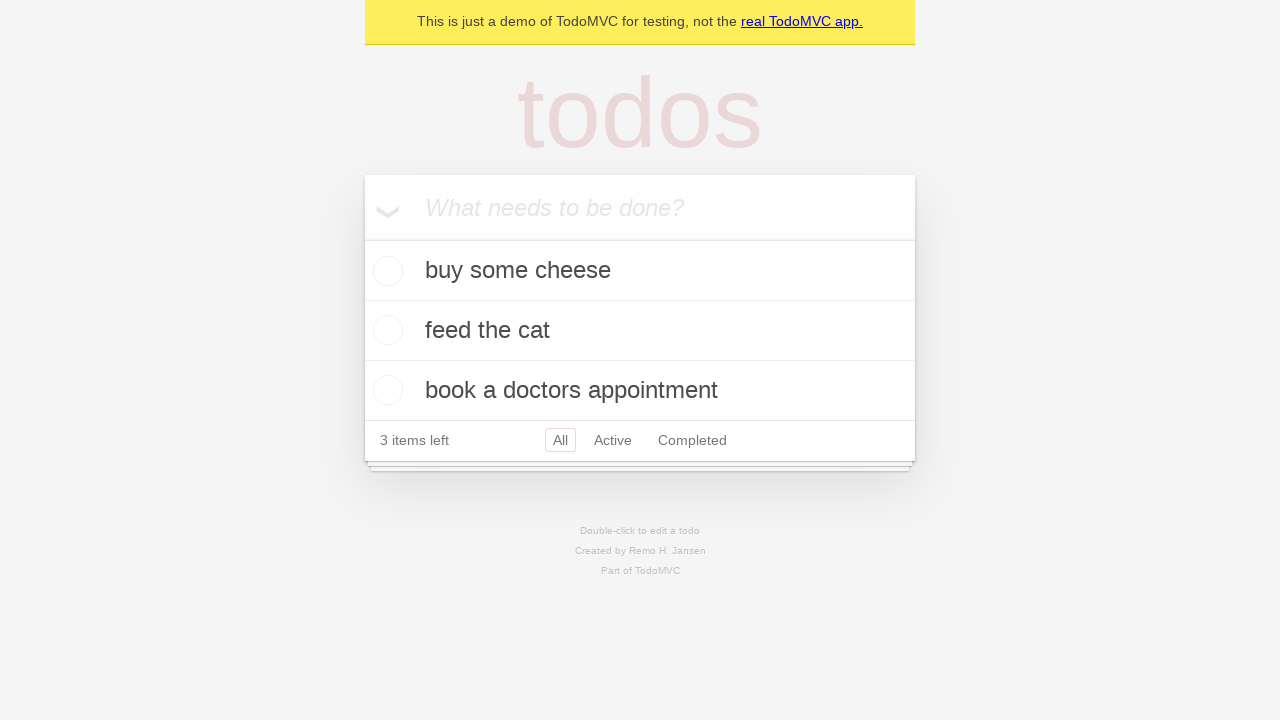

Located 'Active' filter link
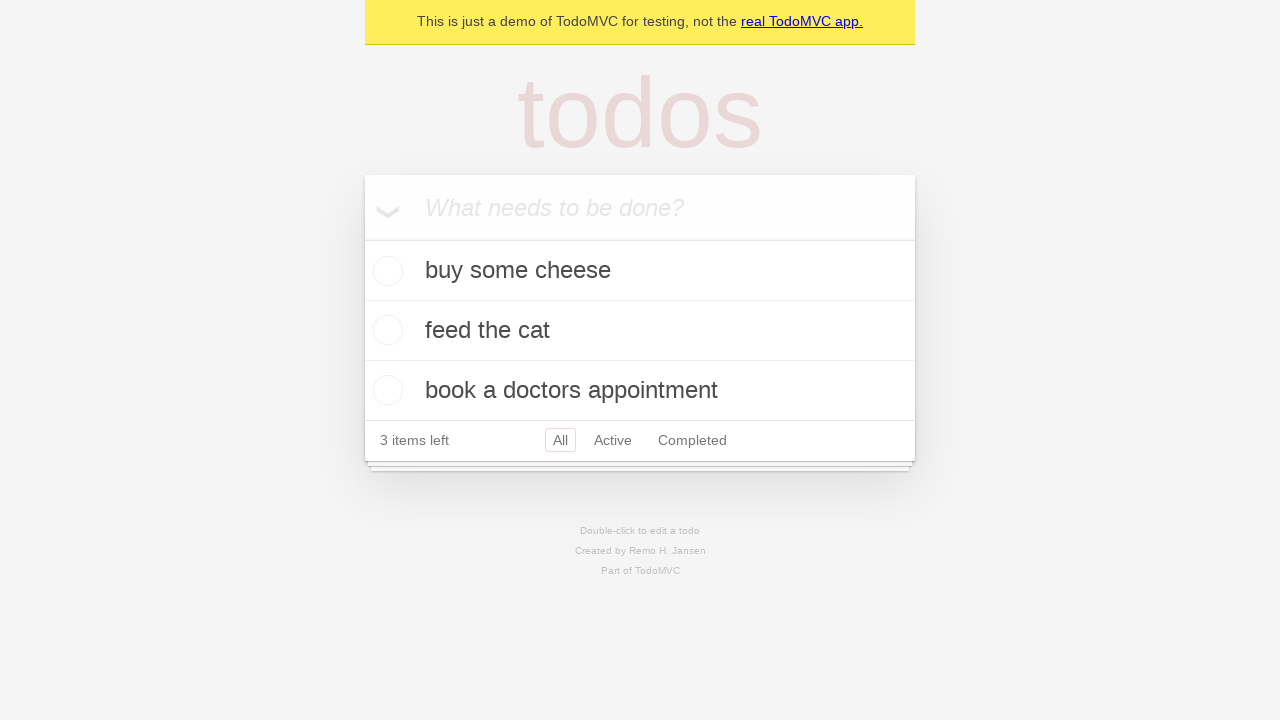

Located 'Completed' filter link
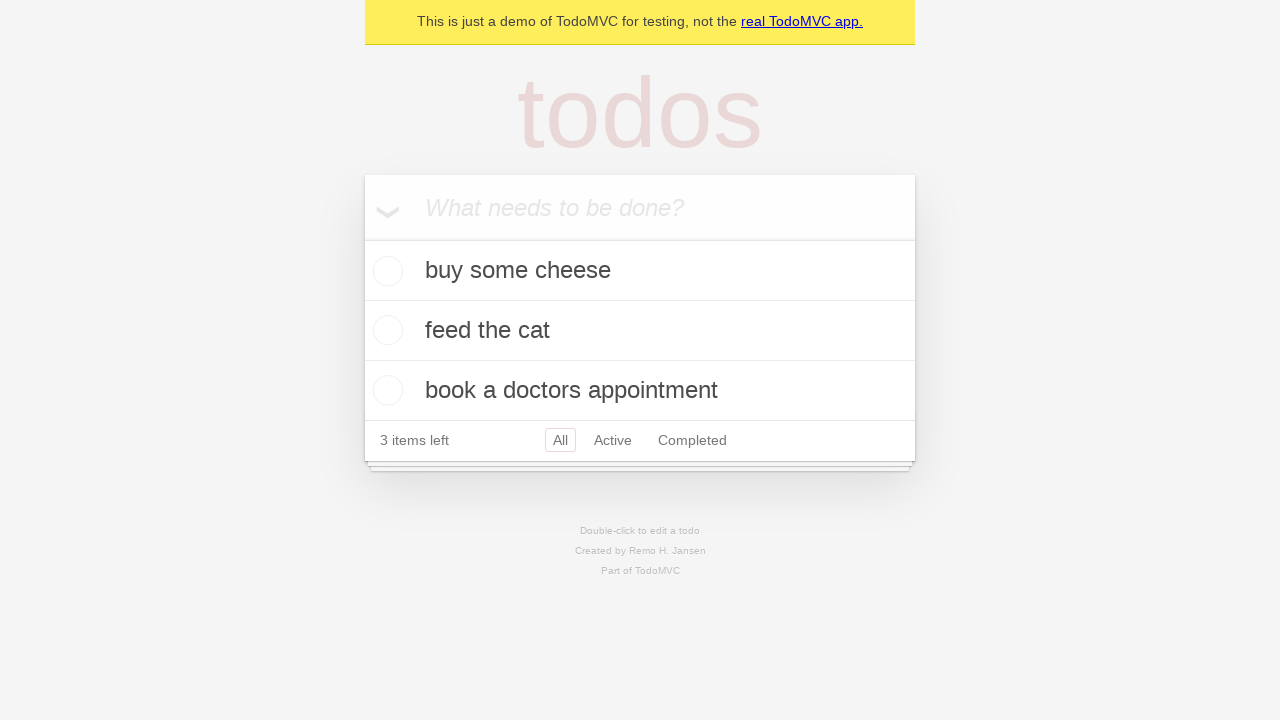

Clicked 'Active' filter link at (613, 440) on internal:role=link[name="Active"i]
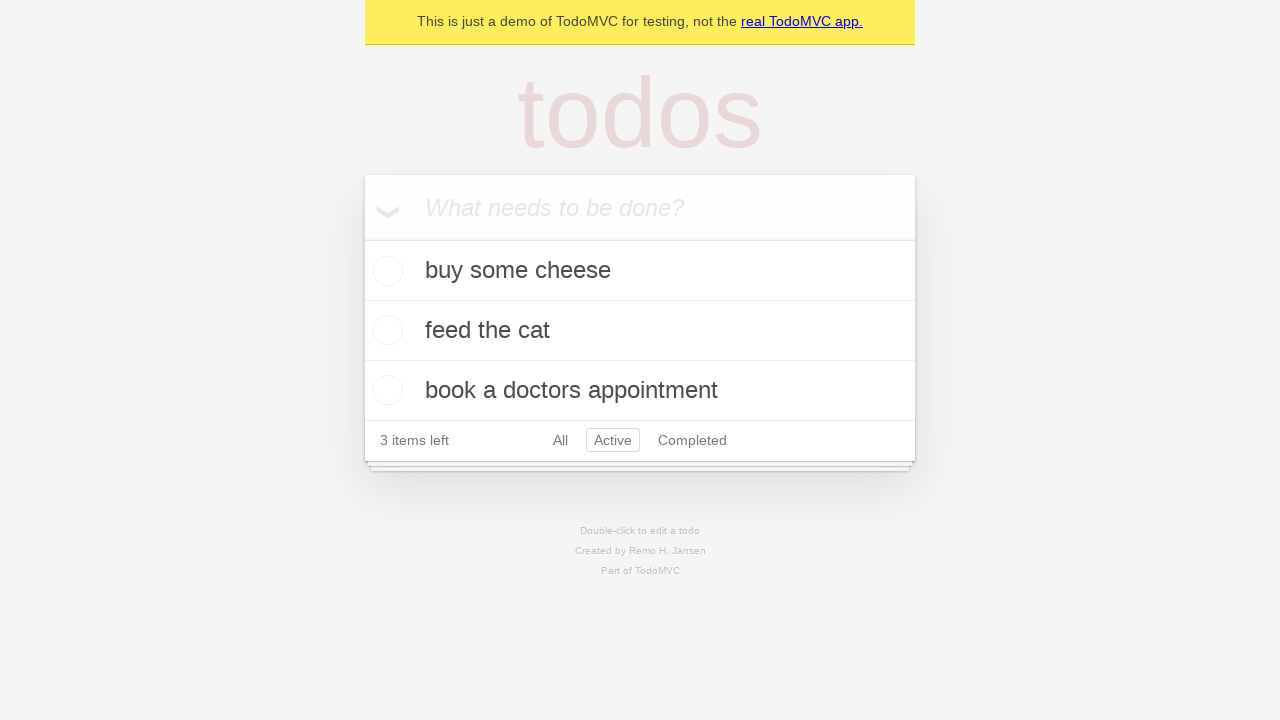

Verified 'Active' filter link is now highlighted with 'selected' class
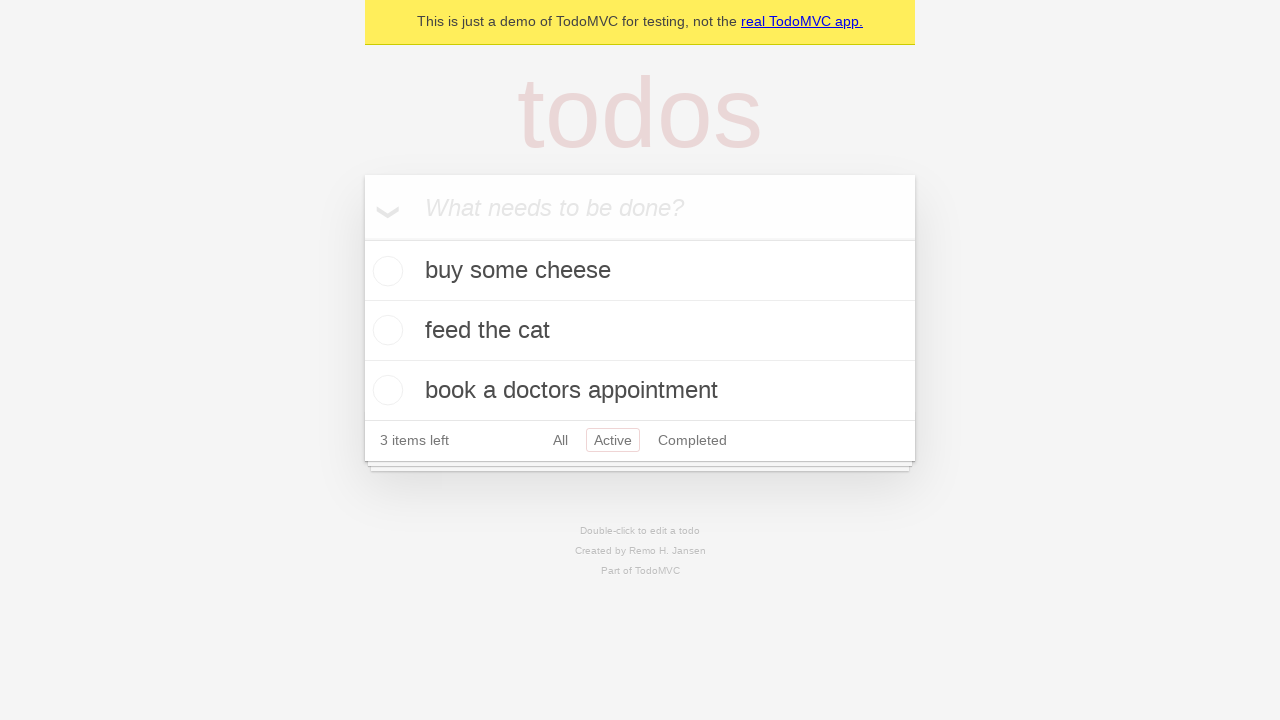

Clicked 'Completed' filter link at (692, 440) on internal:role=link[name="Completed"i]
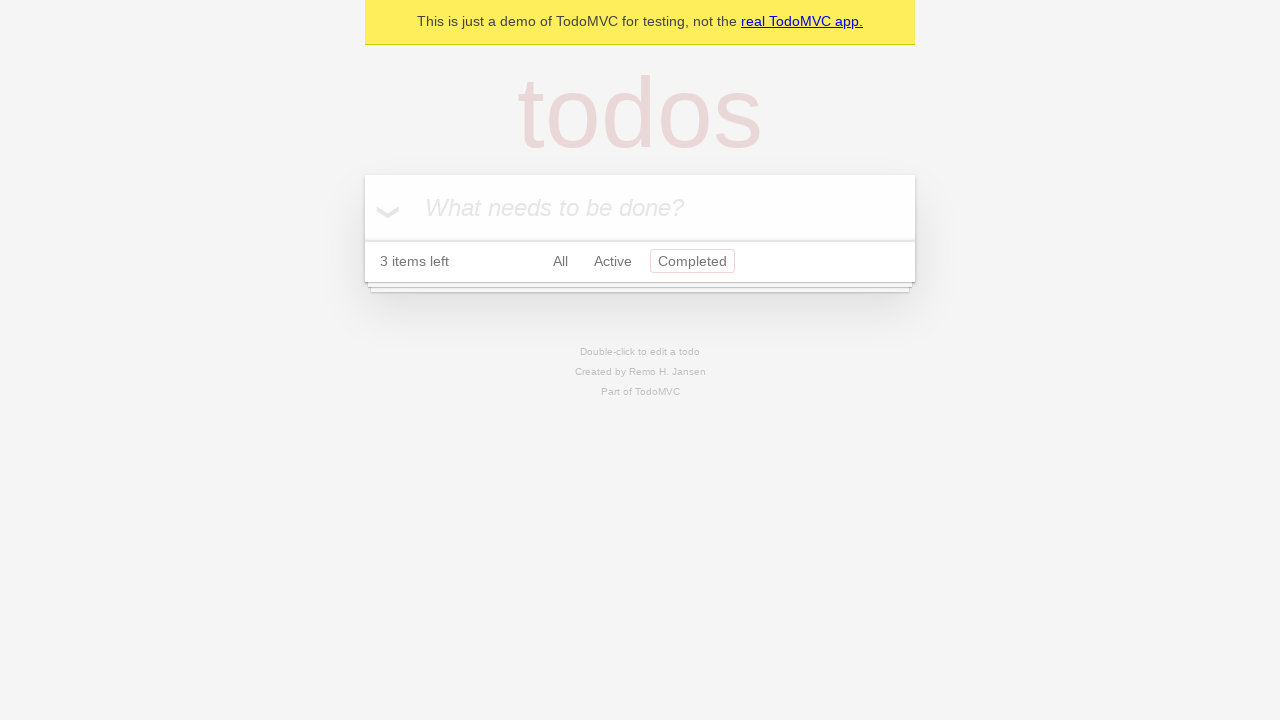

Verified 'Completed' filter link is now highlighted with 'selected' class
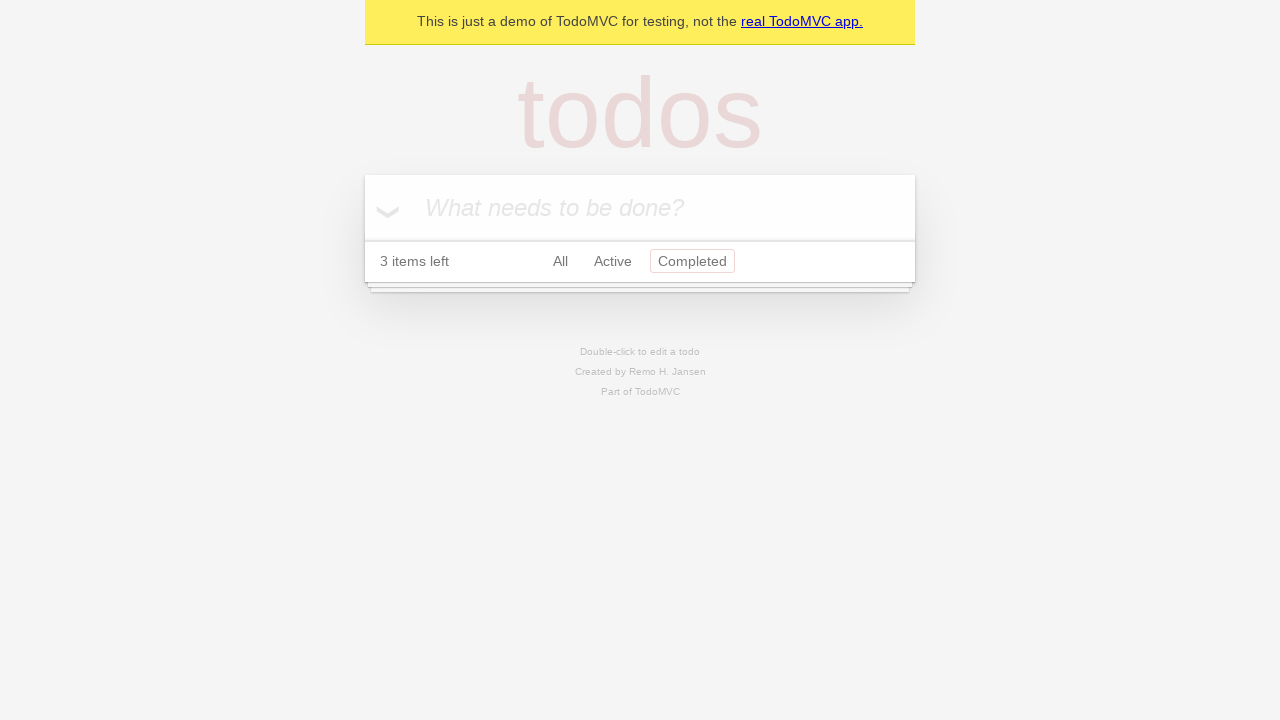

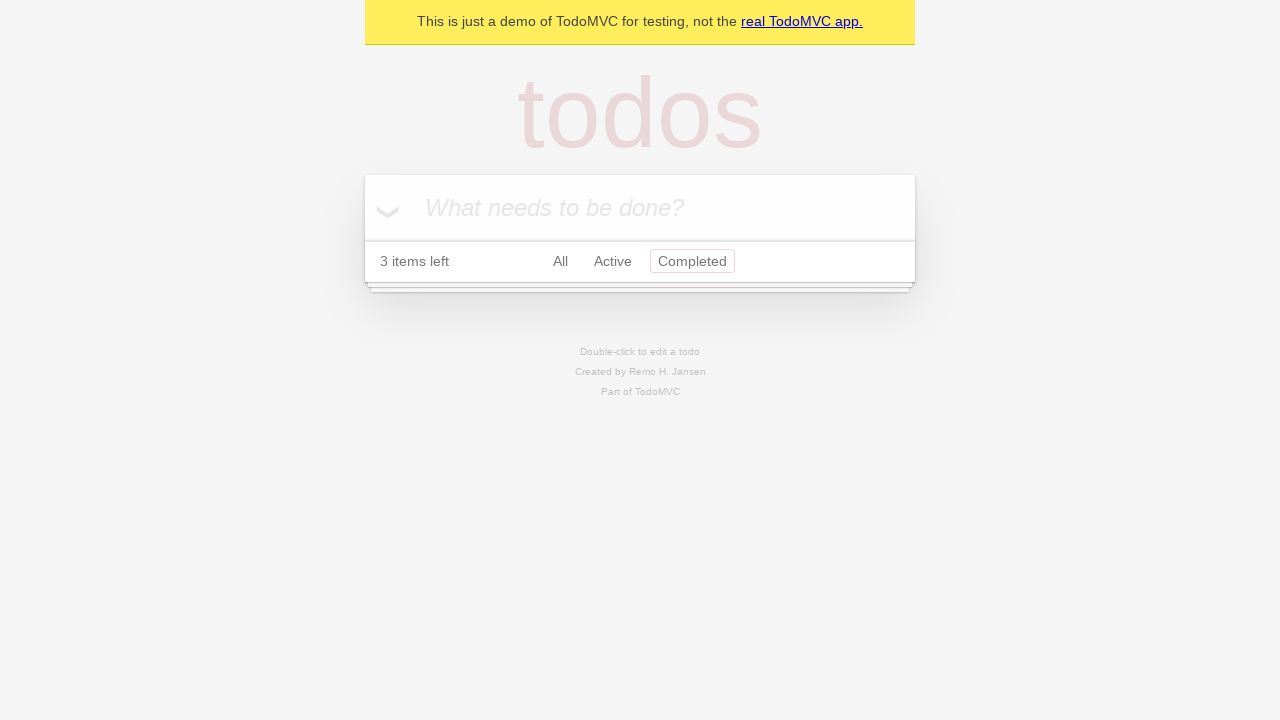